Navigates to W3Schools HTML tables page and interacts with the example table to verify its structure and content

Starting URL: https://www.w3schools.com/html/html_tables.asp

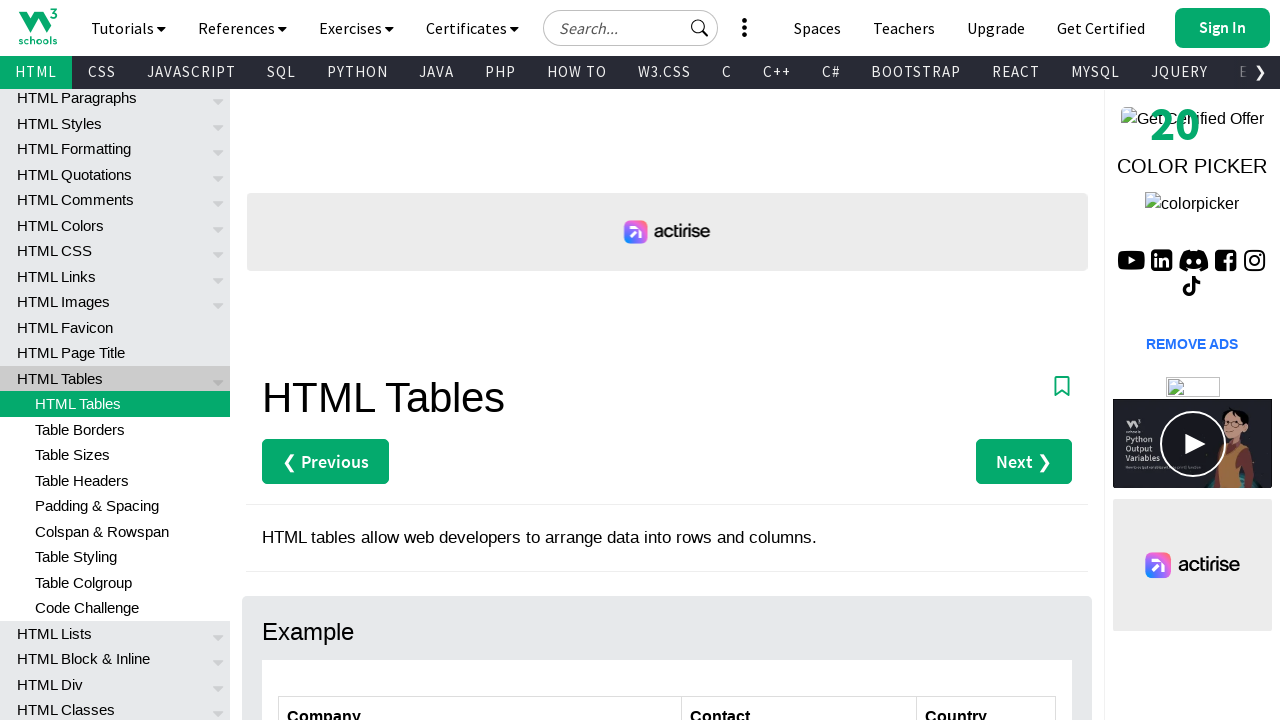

Navigated to W3Schools HTML tables page
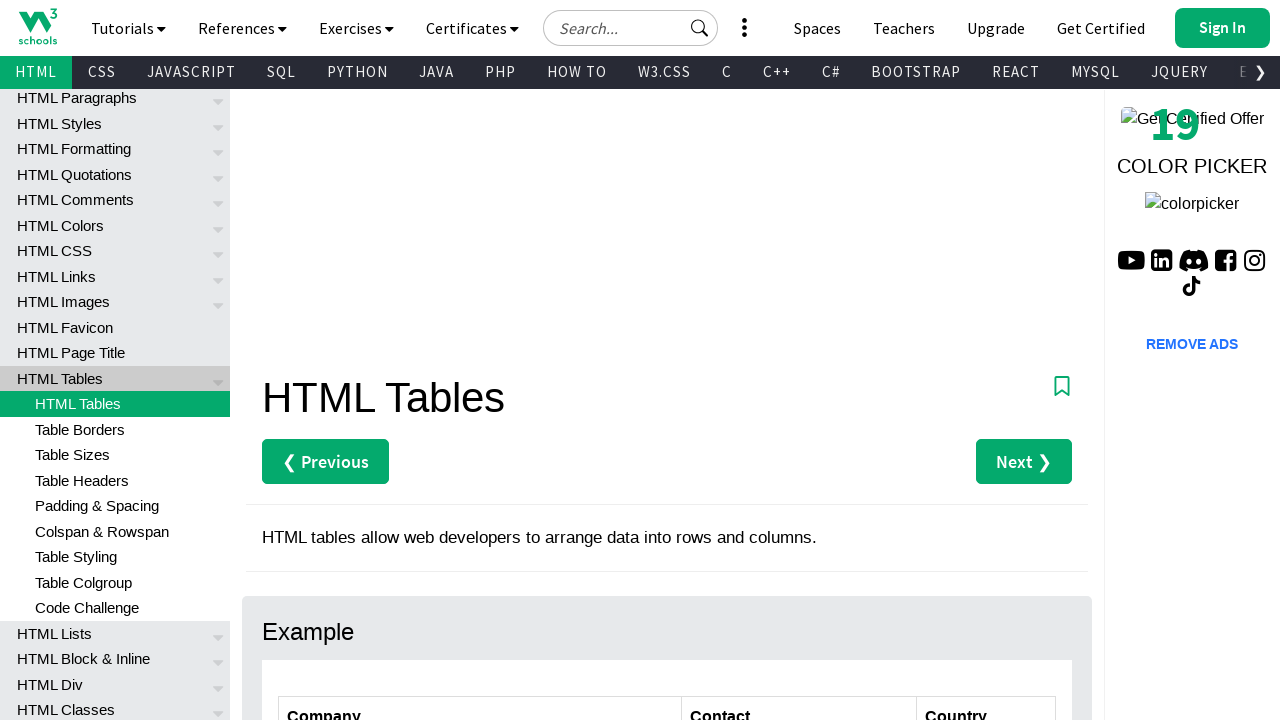

Table with id 'customers' loaded
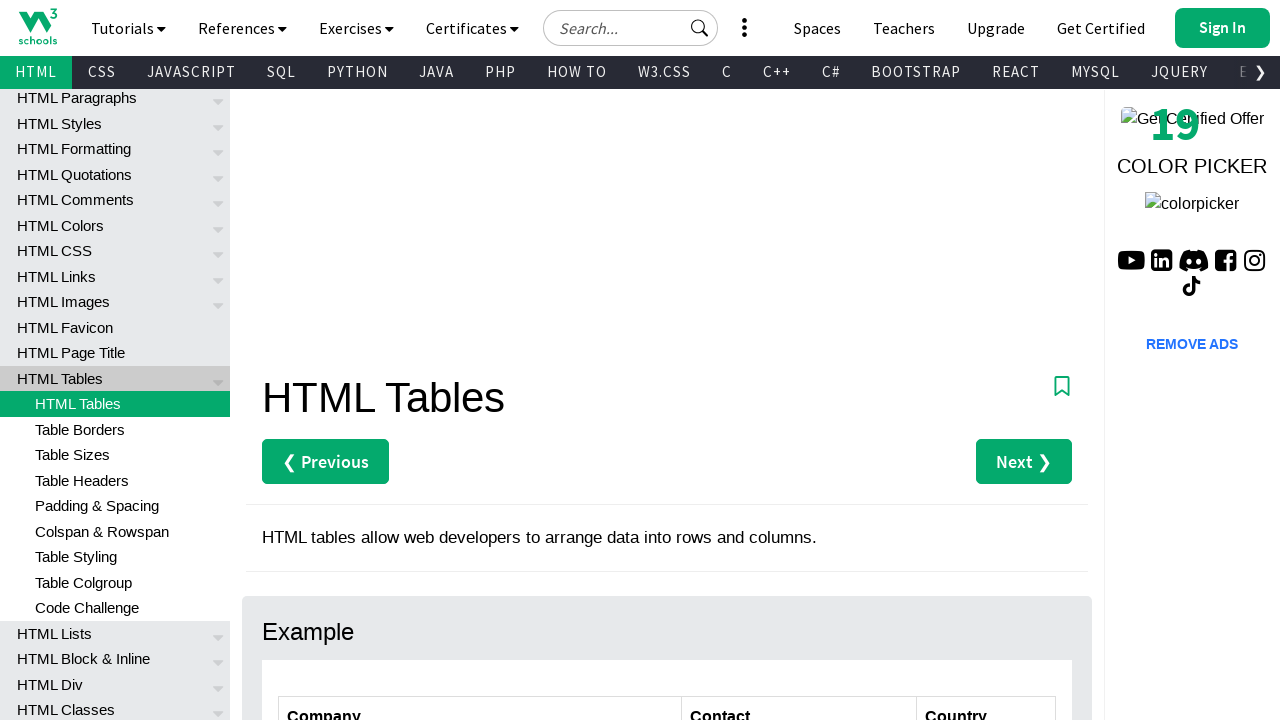

Retrieved all table rows: 7 rows found
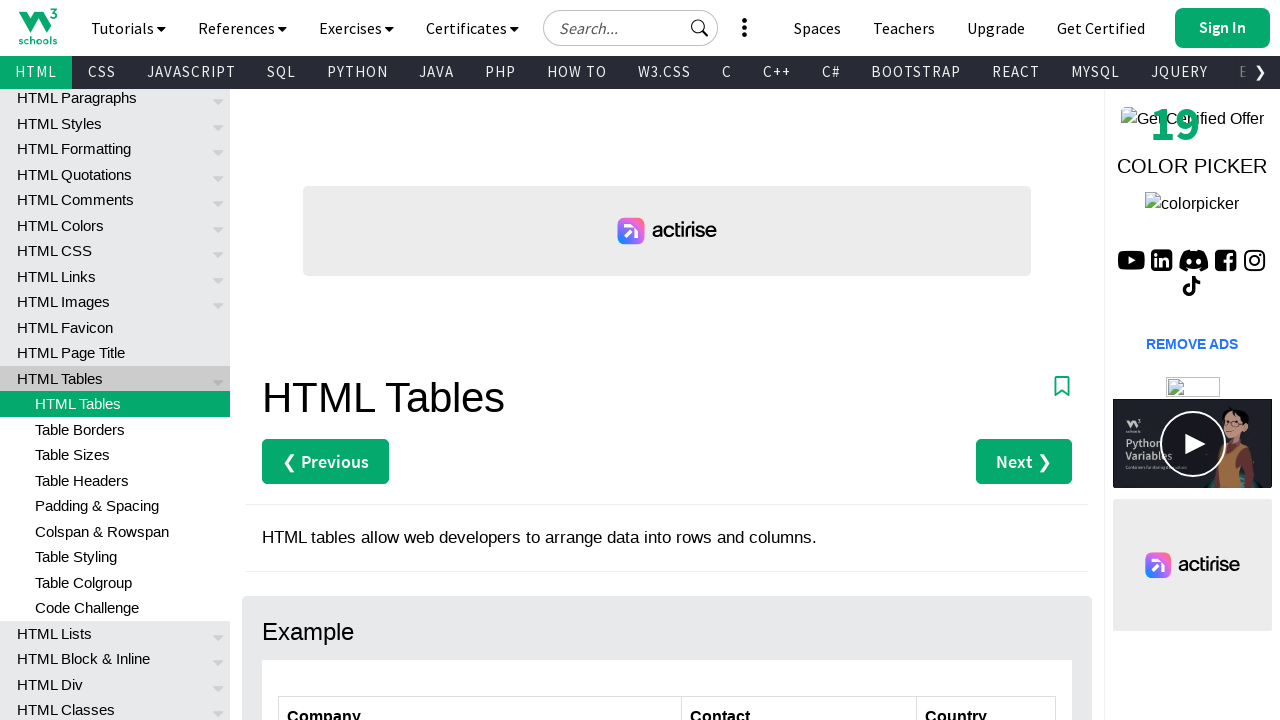

Retrieved all table header columns: 3 columns found
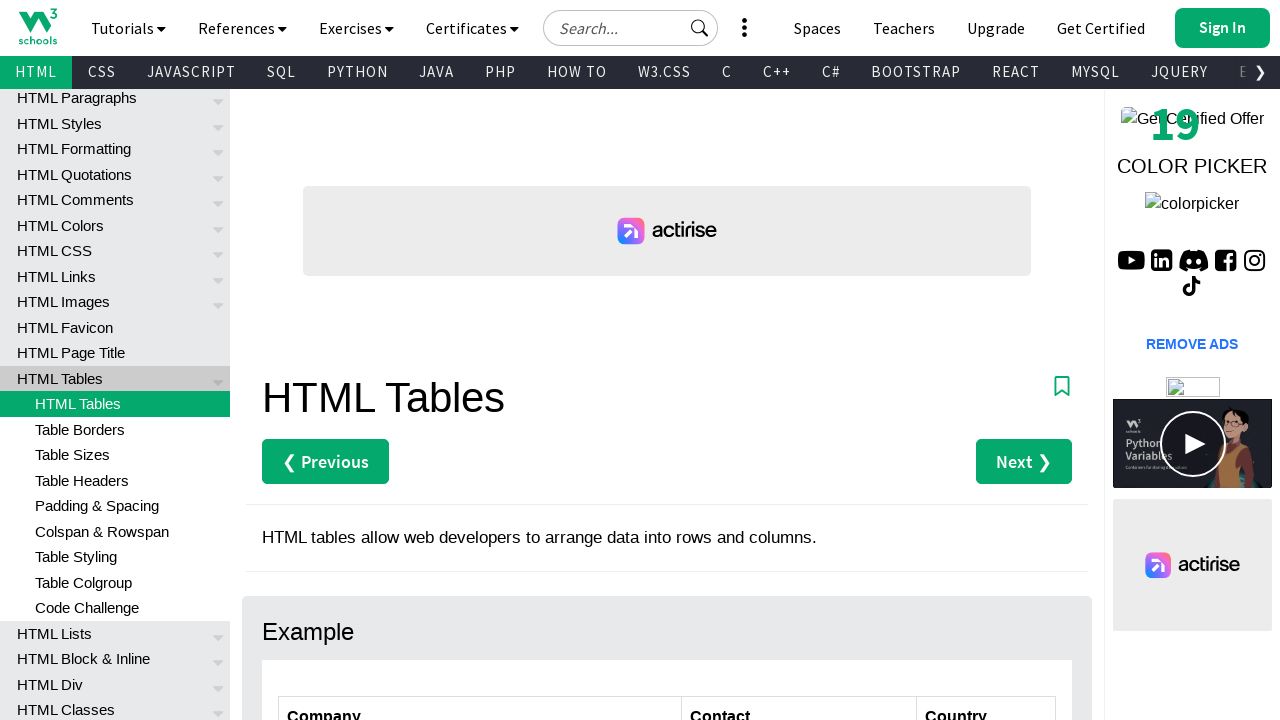

Assertion passed: table contains rows
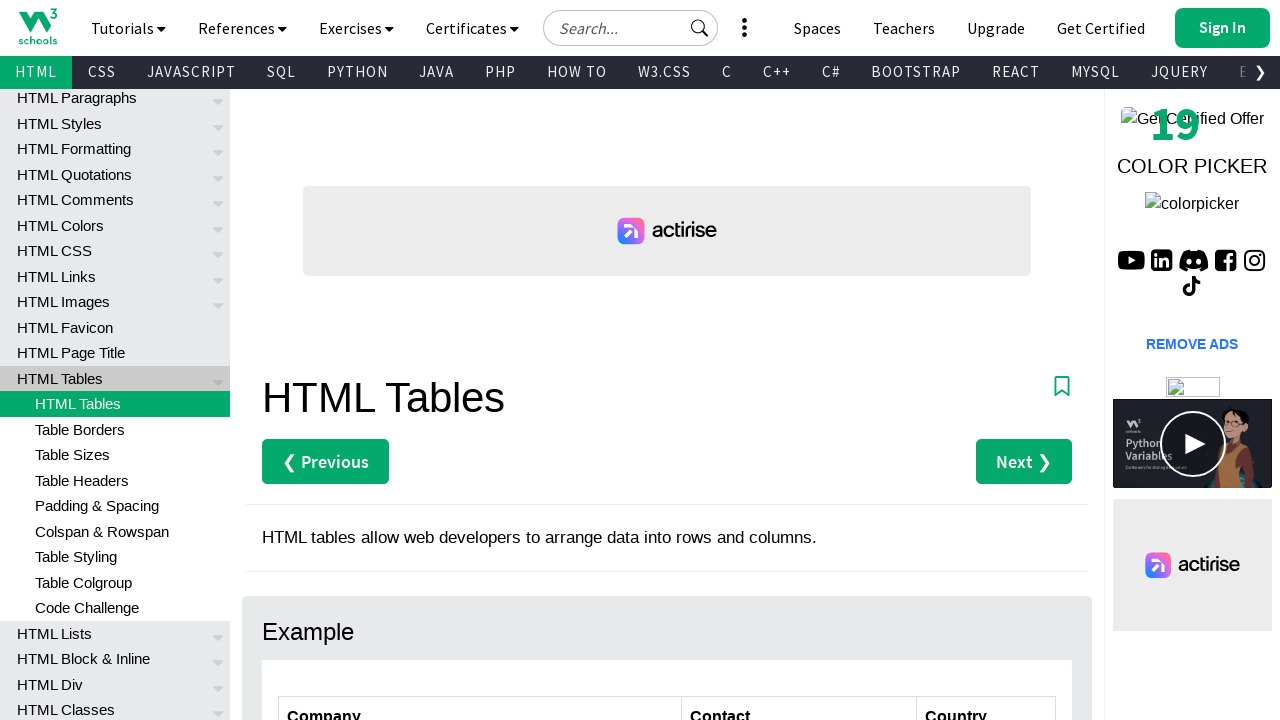

Assertion passed: table contains columns
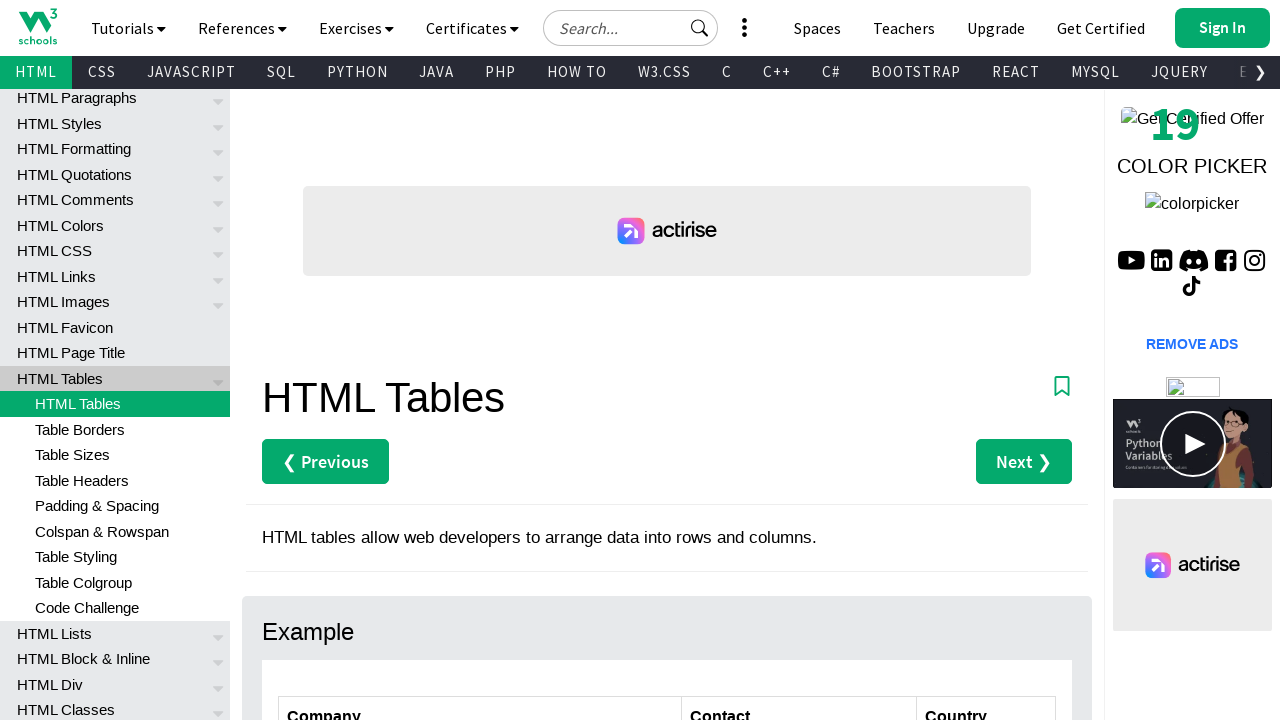

Verified table cell at row 2, column 1 is accessible
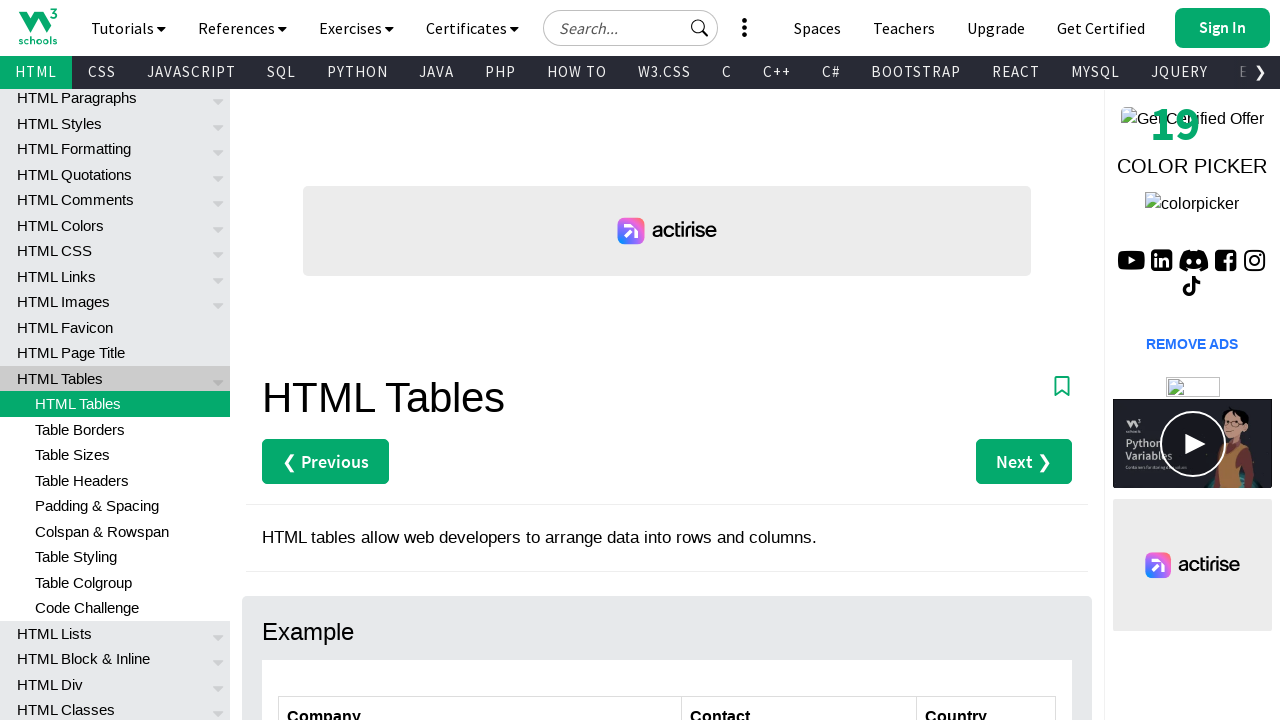

Verified table cell at row 2, column 2 is accessible
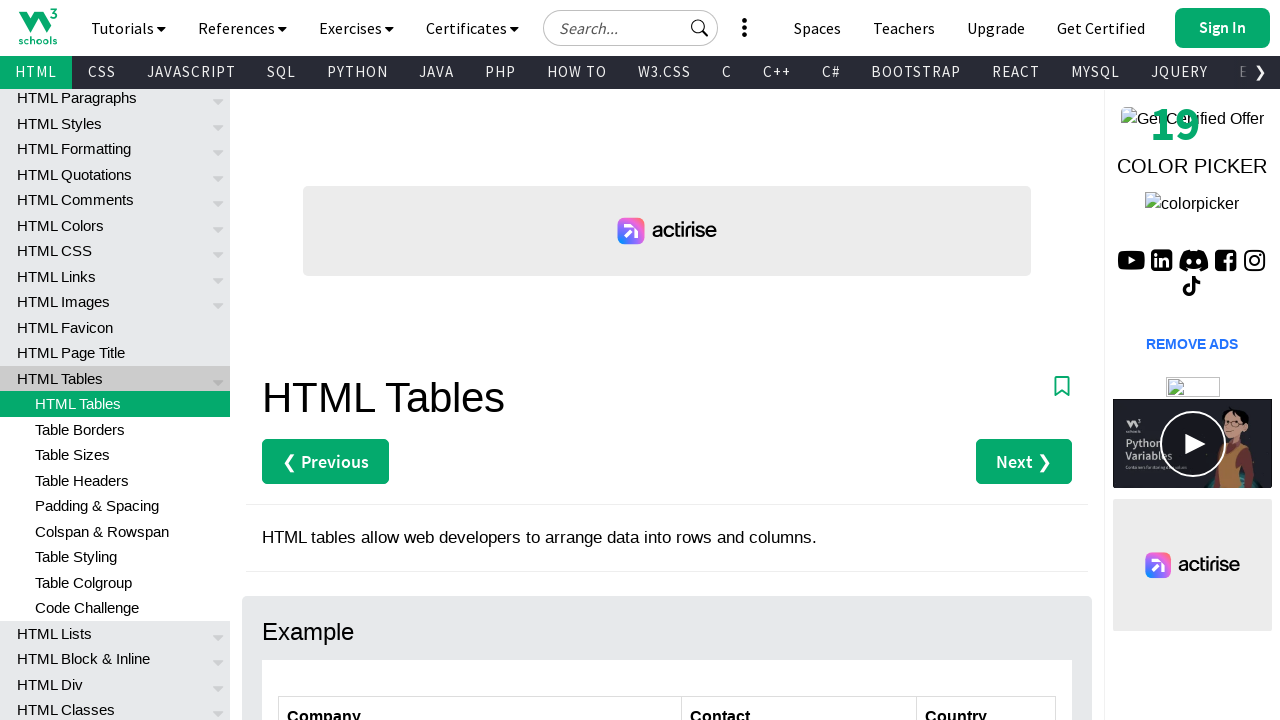

Verified table cell at row 2, column 3 is accessible
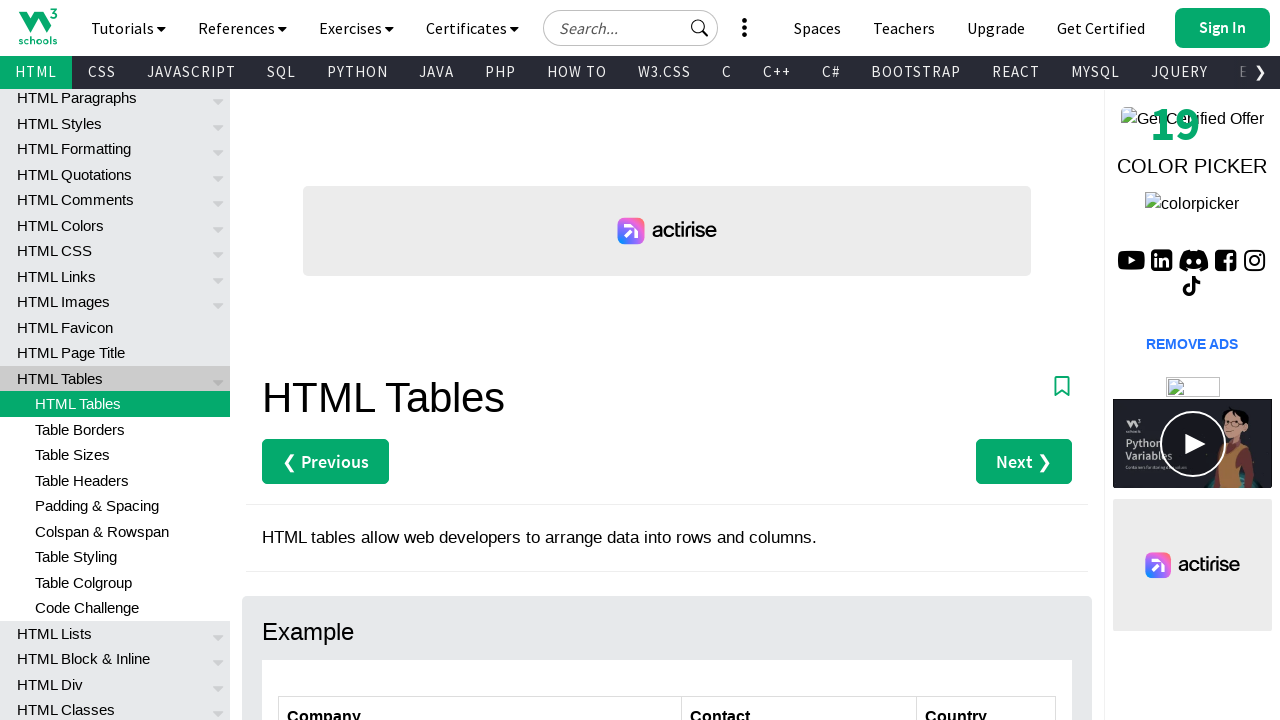

Verified table cell at row 3, column 1 is accessible
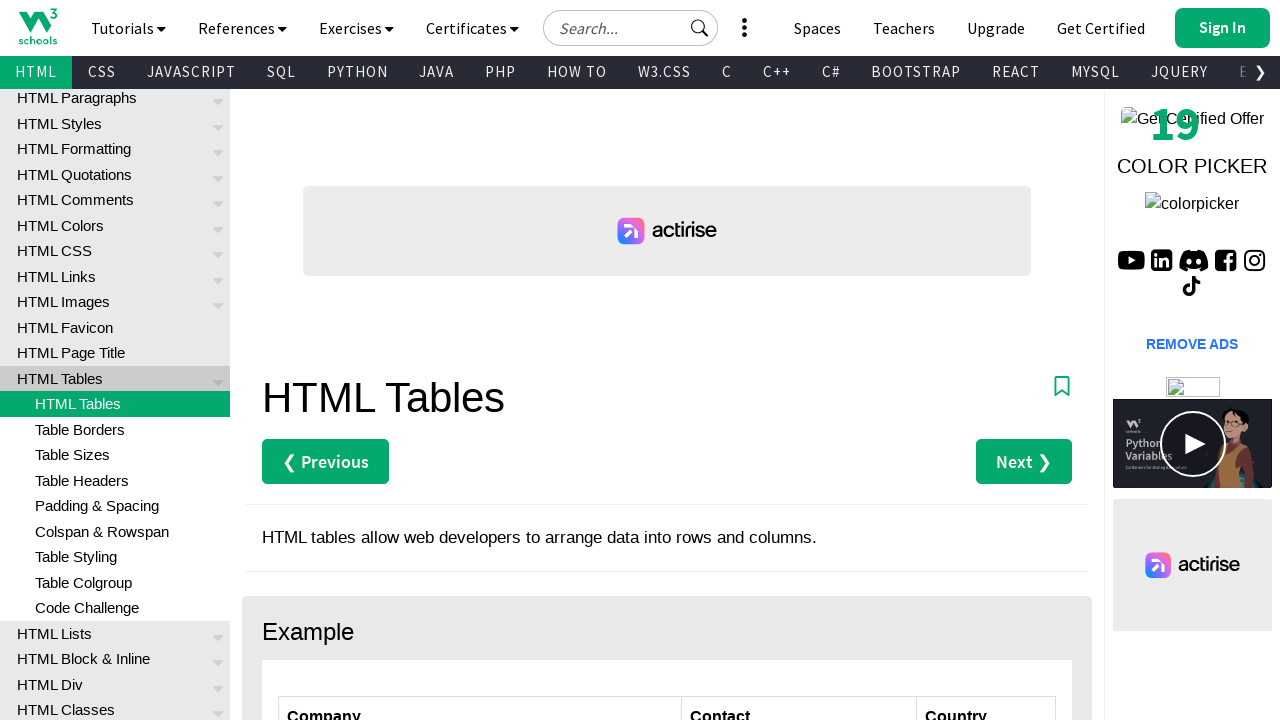

Verified table cell at row 3, column 2 is accessible
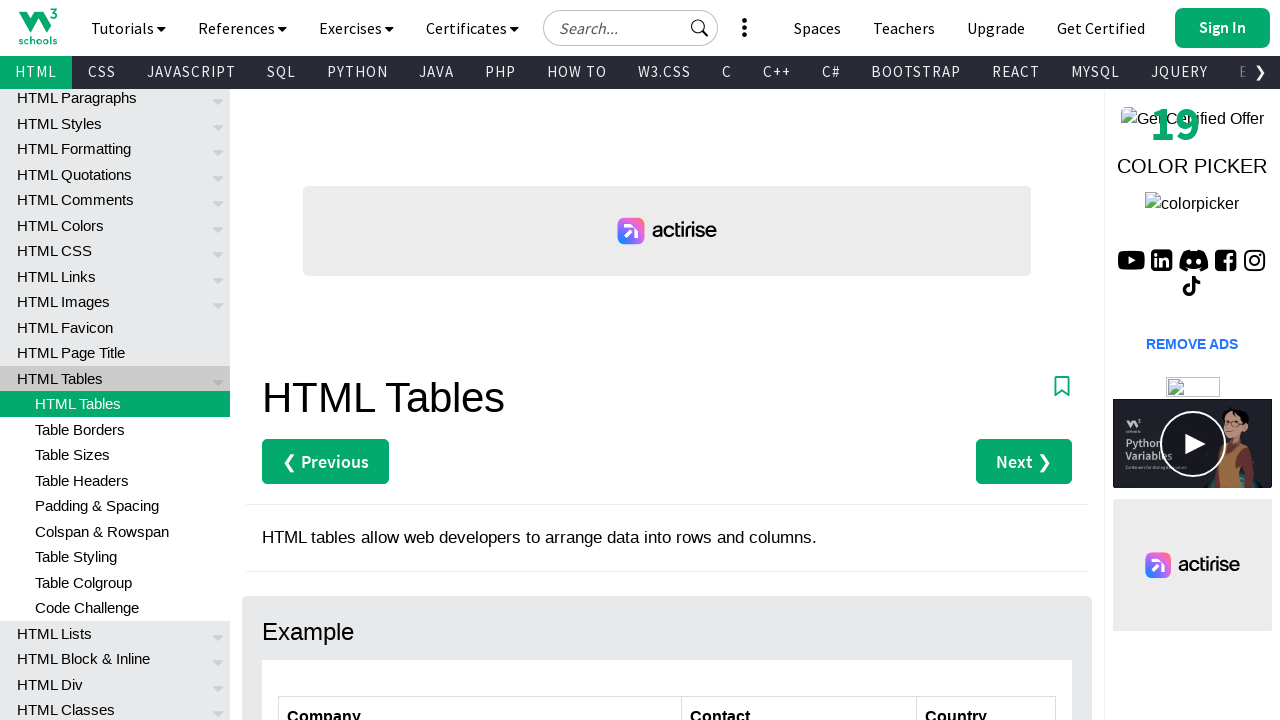

Verified table cell at row 3, column 3 is accessible
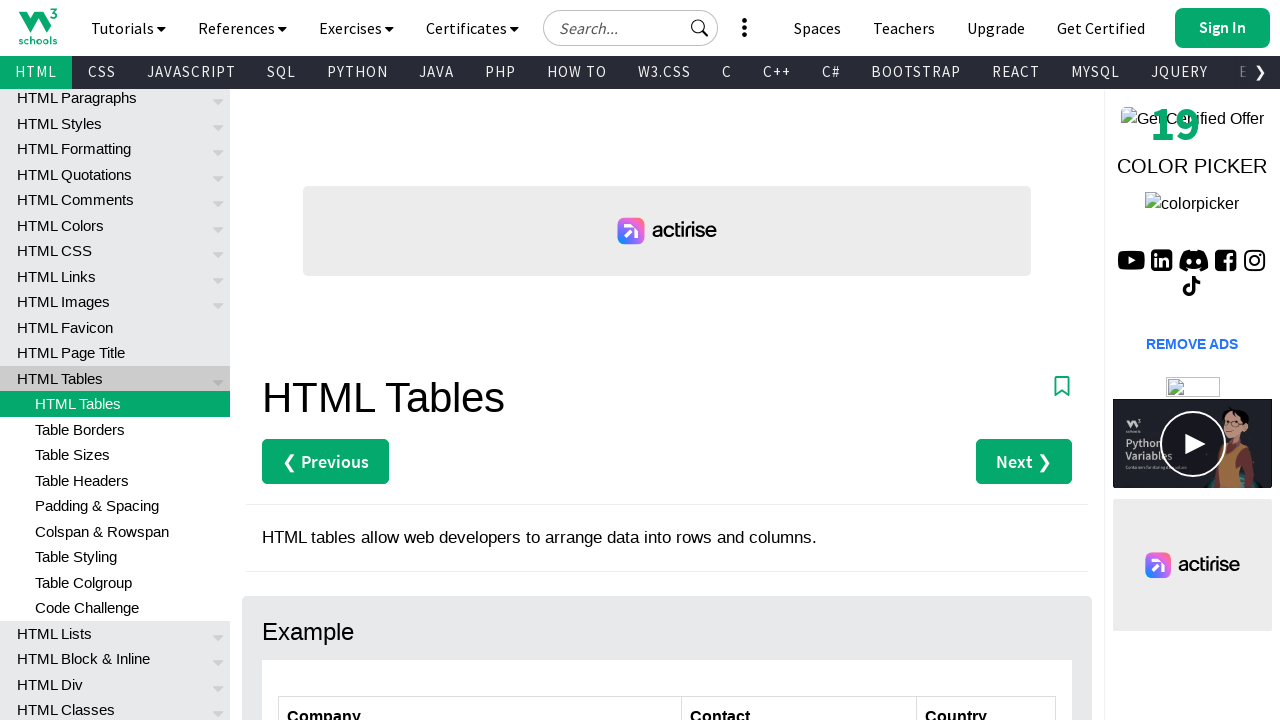

Verified table cell at row 4, column 1 is accessible
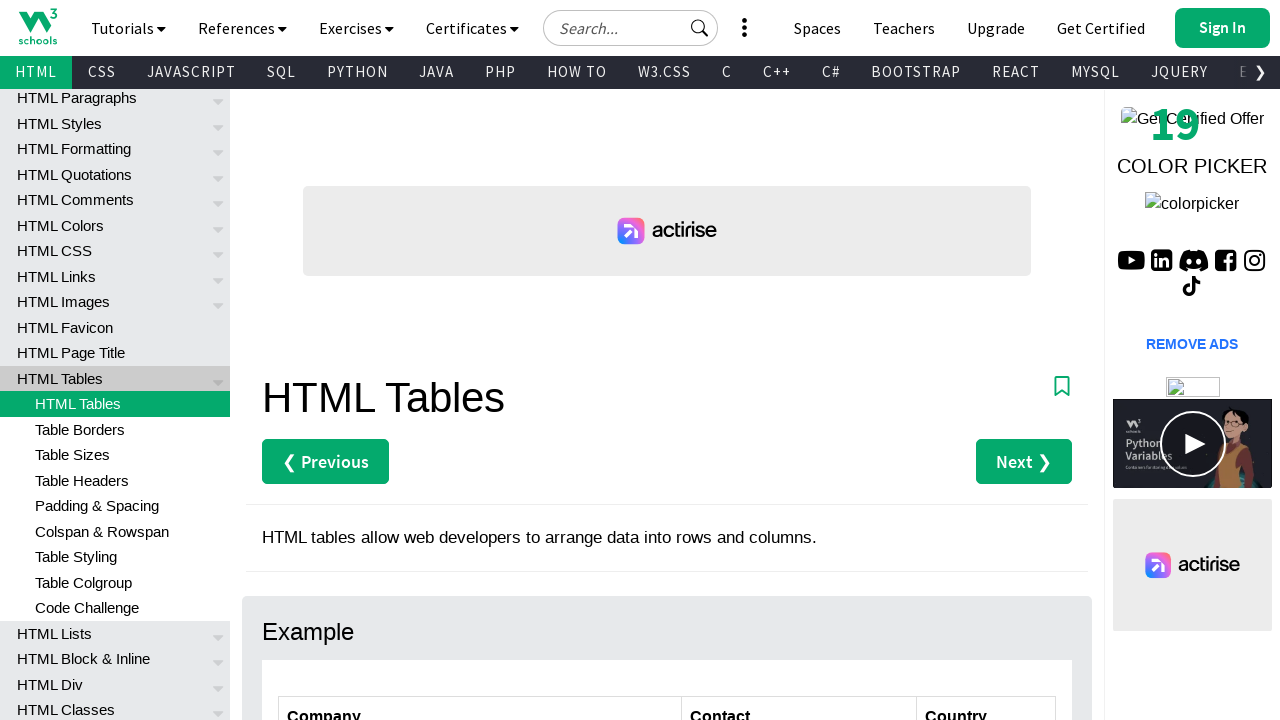

Verified table cell at row 4, column 2 is accessible
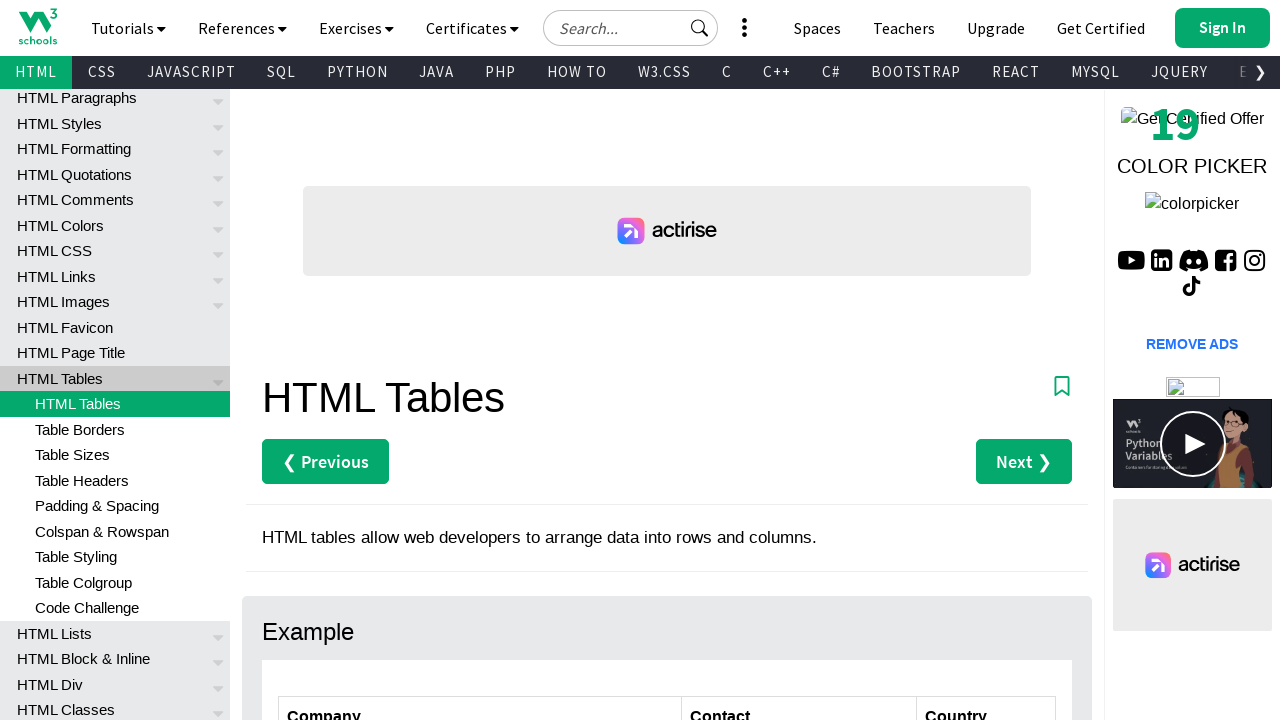

Verified table cell at row 4, column 3 is accessible
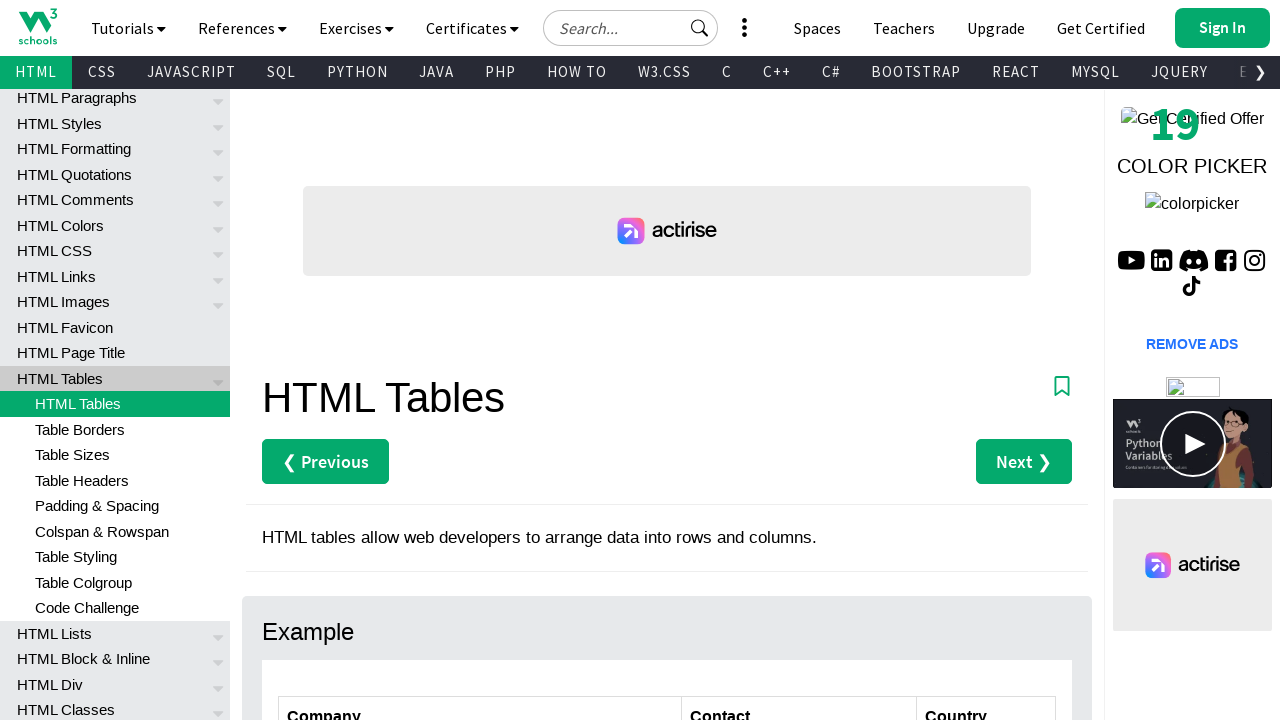

Verified table cell at row 5, column 1 is accessible
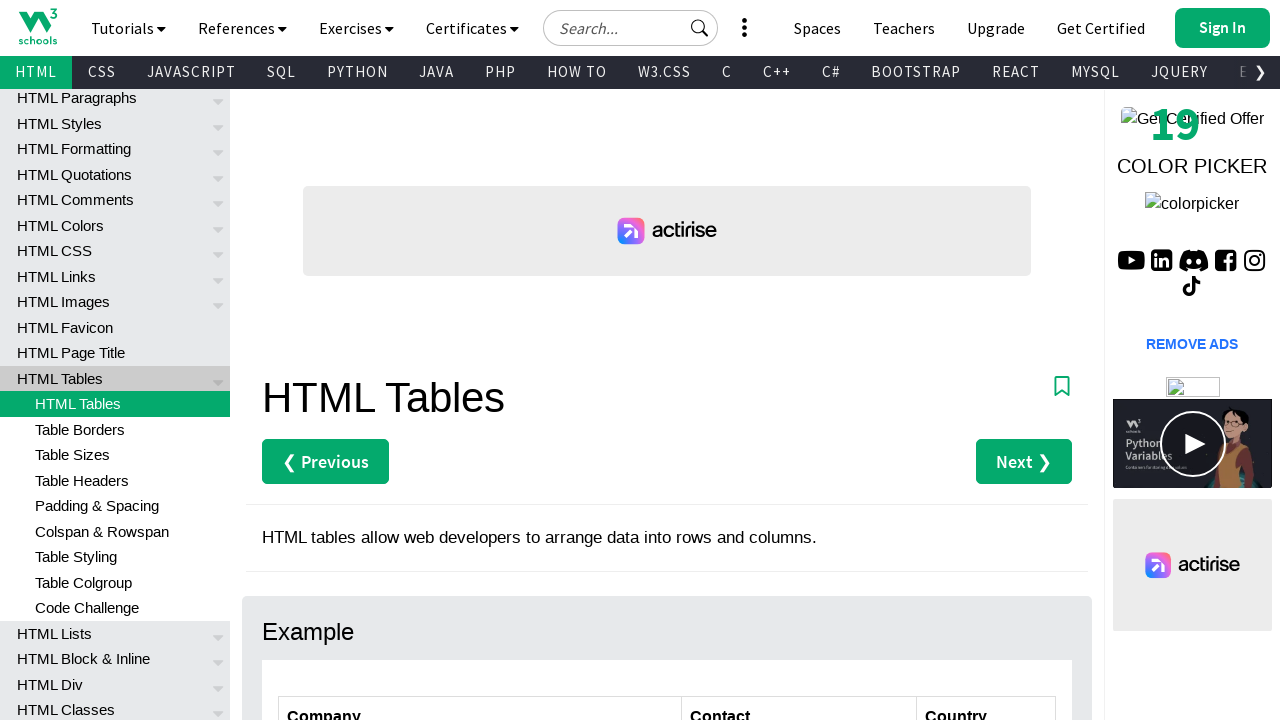

Verified table cell at row 5, column 2 is accessible
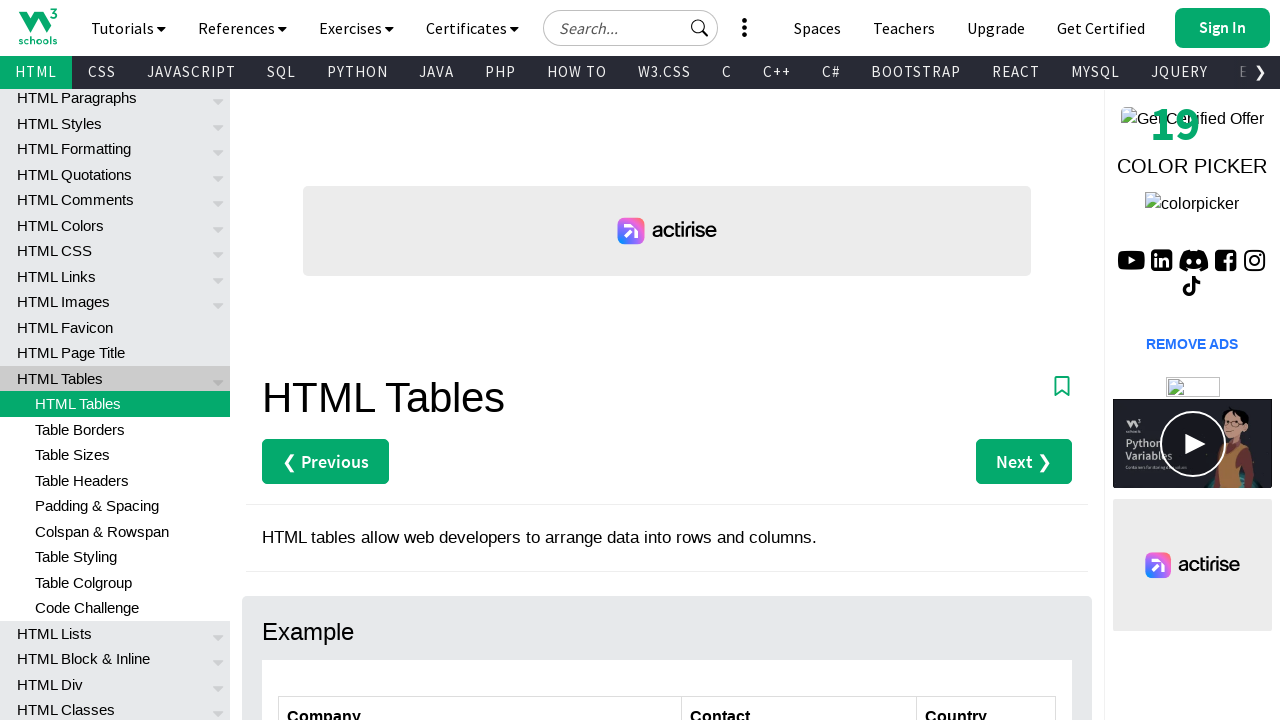

Verified table cell at row 5, column 3 is accessible
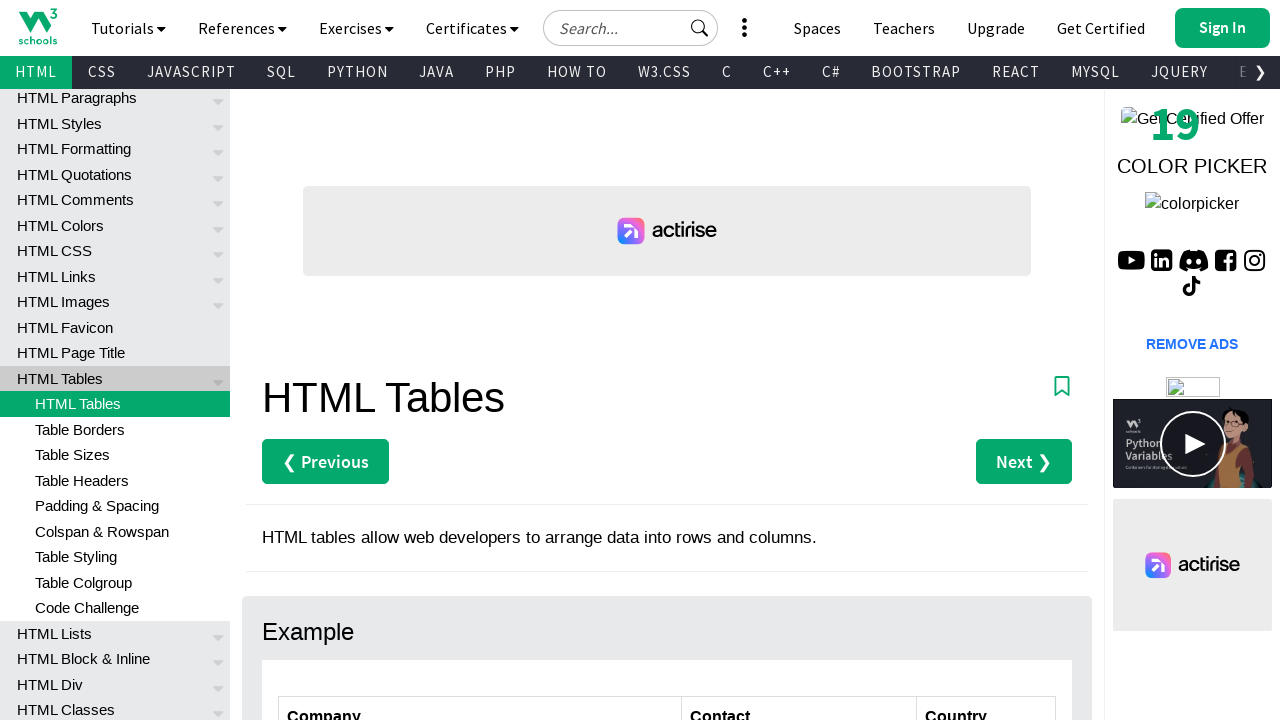

Verified table cell at row 6, column 1 is accessible
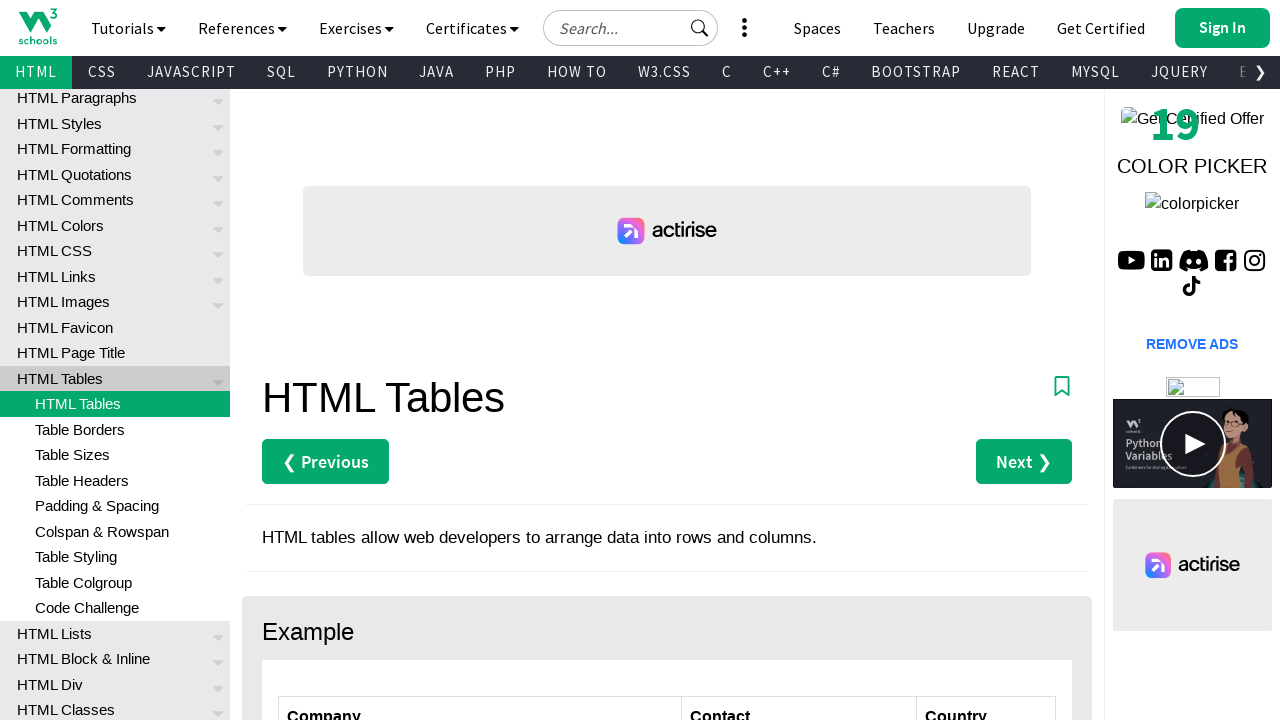

Verified table cell at row 6, column 2 is accessible
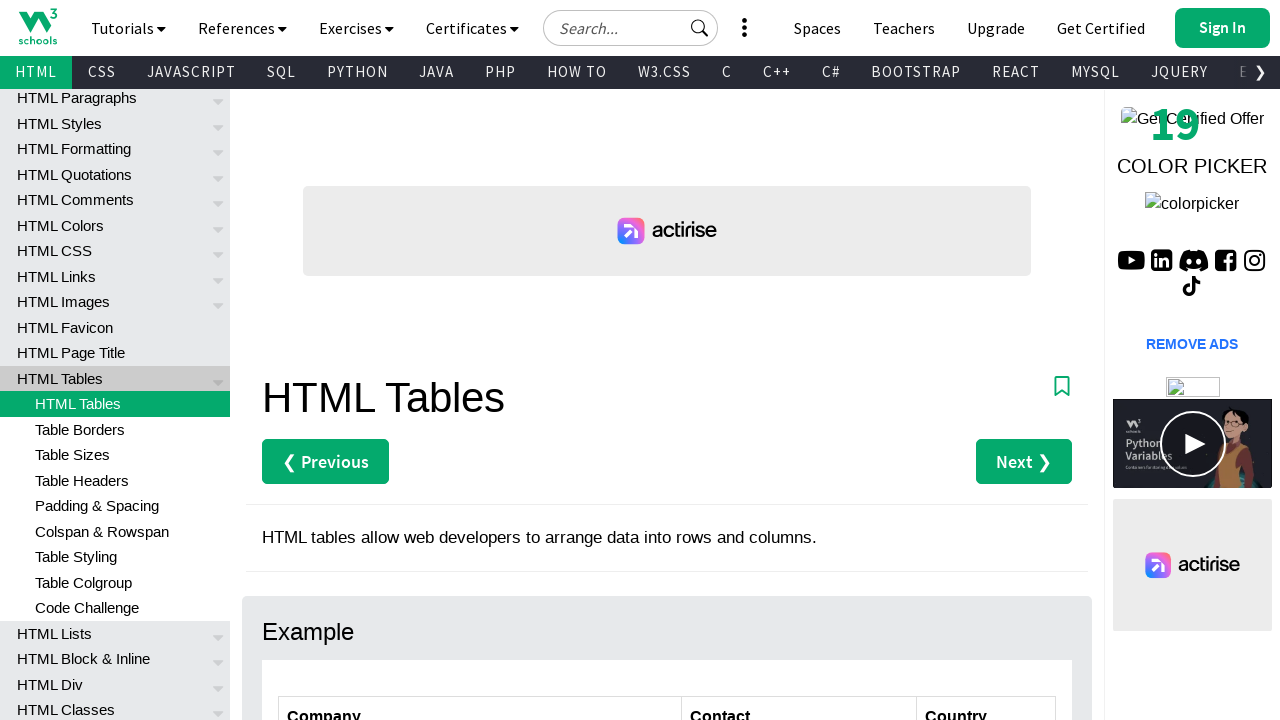

Verified table cell at row 6, column 3 is accessible
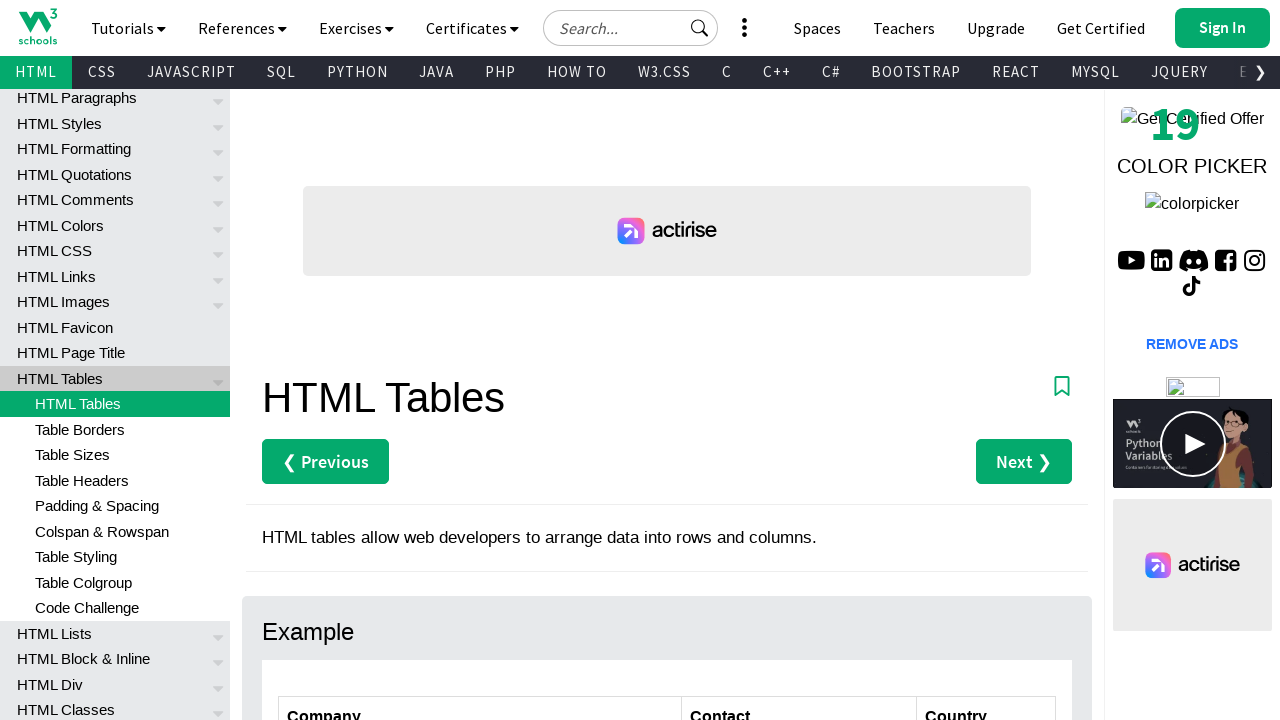

Verified table cell at row 7, column 1 is accessible
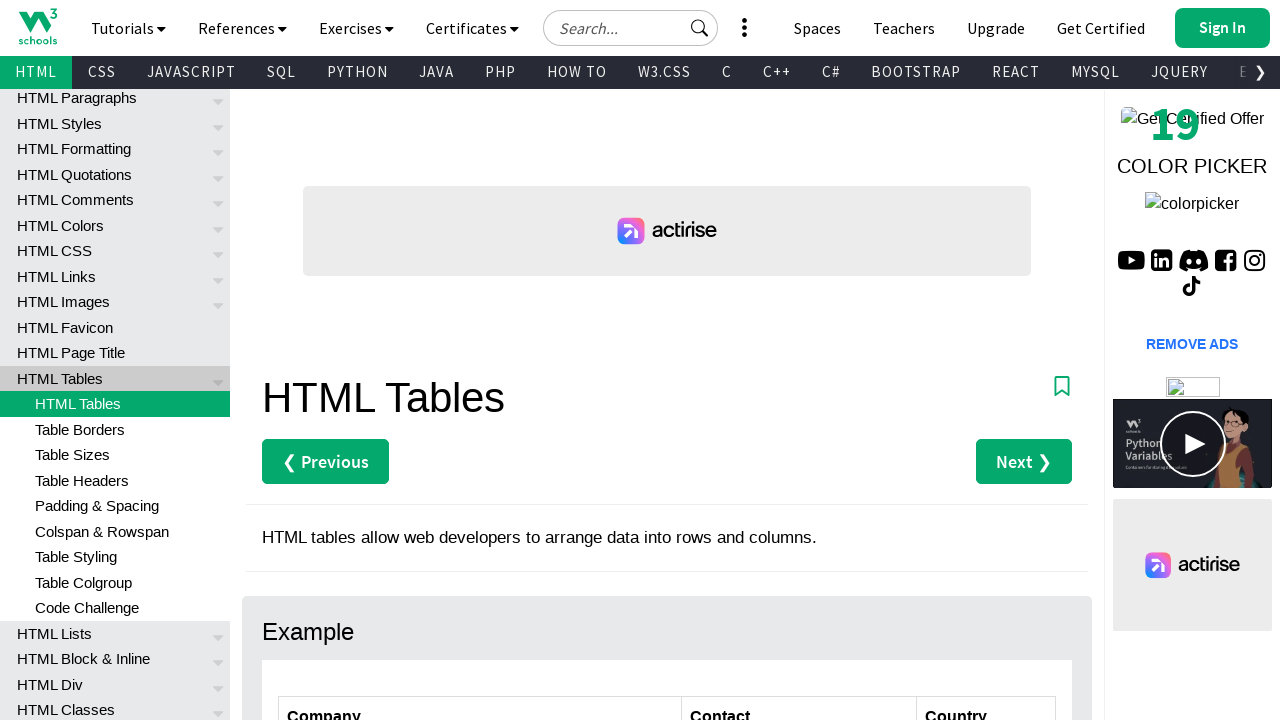

Verified table cell at row 7, column 2 is accessible
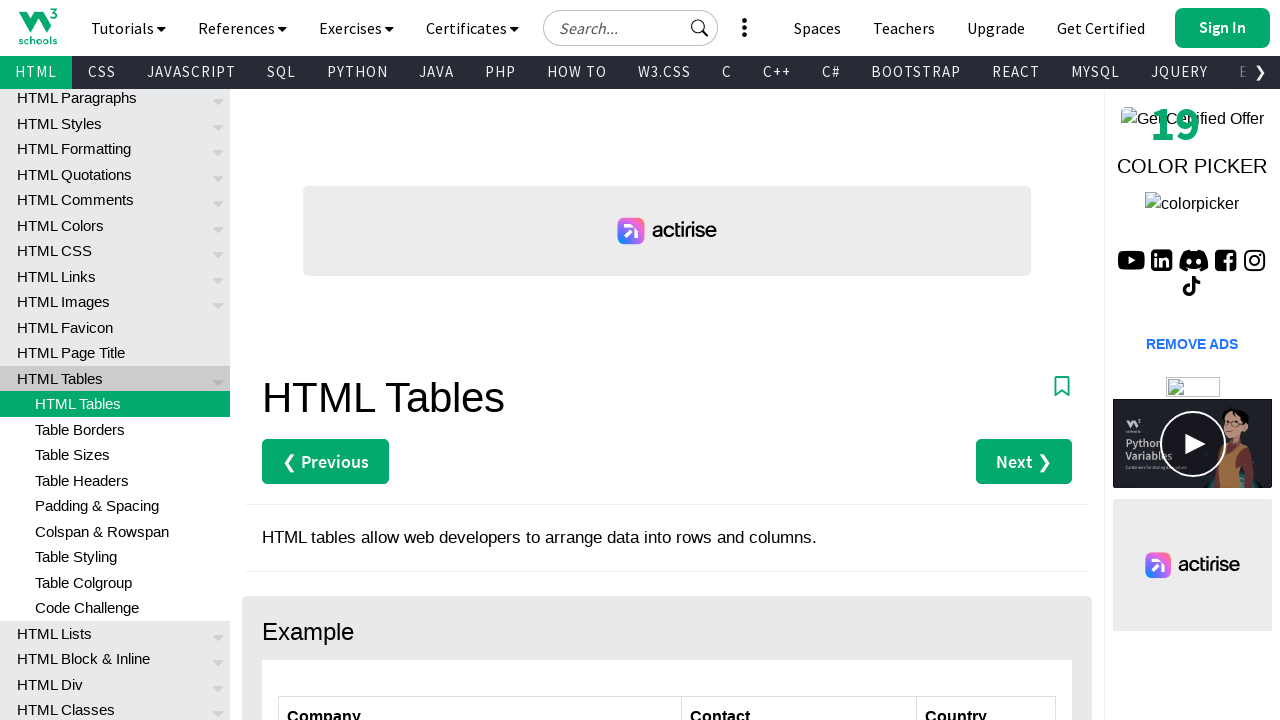

Verified table cell at row 7, column 3 is accessible
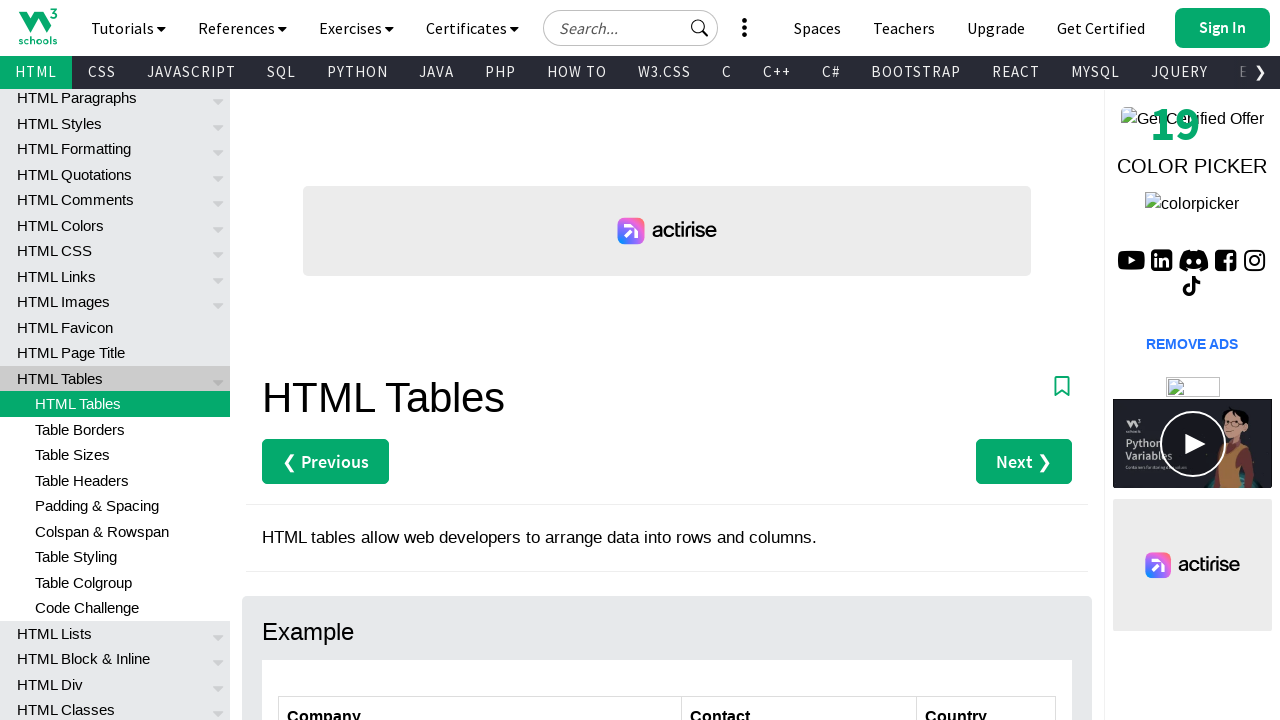

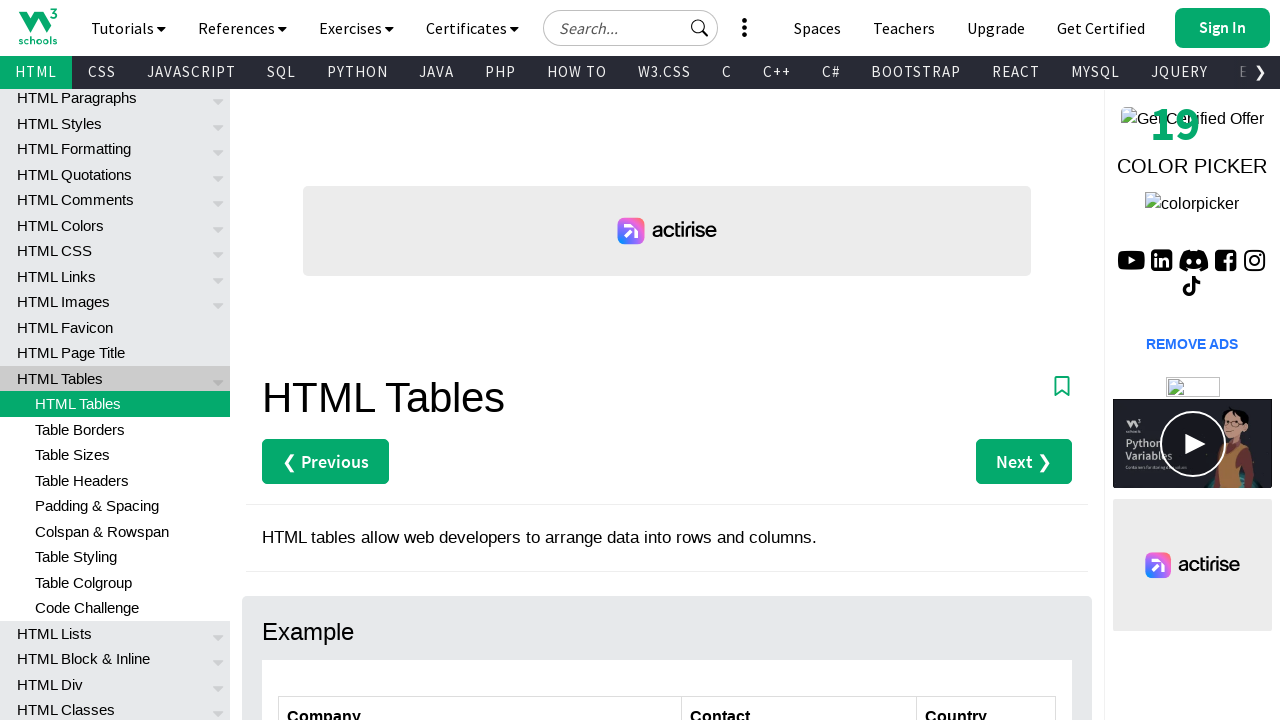